Tests the SpiceJet flight booking calendar by opening the departure date picker and selecting a specific date (14th) in September

Starting URL: https://www.spicejet.com/

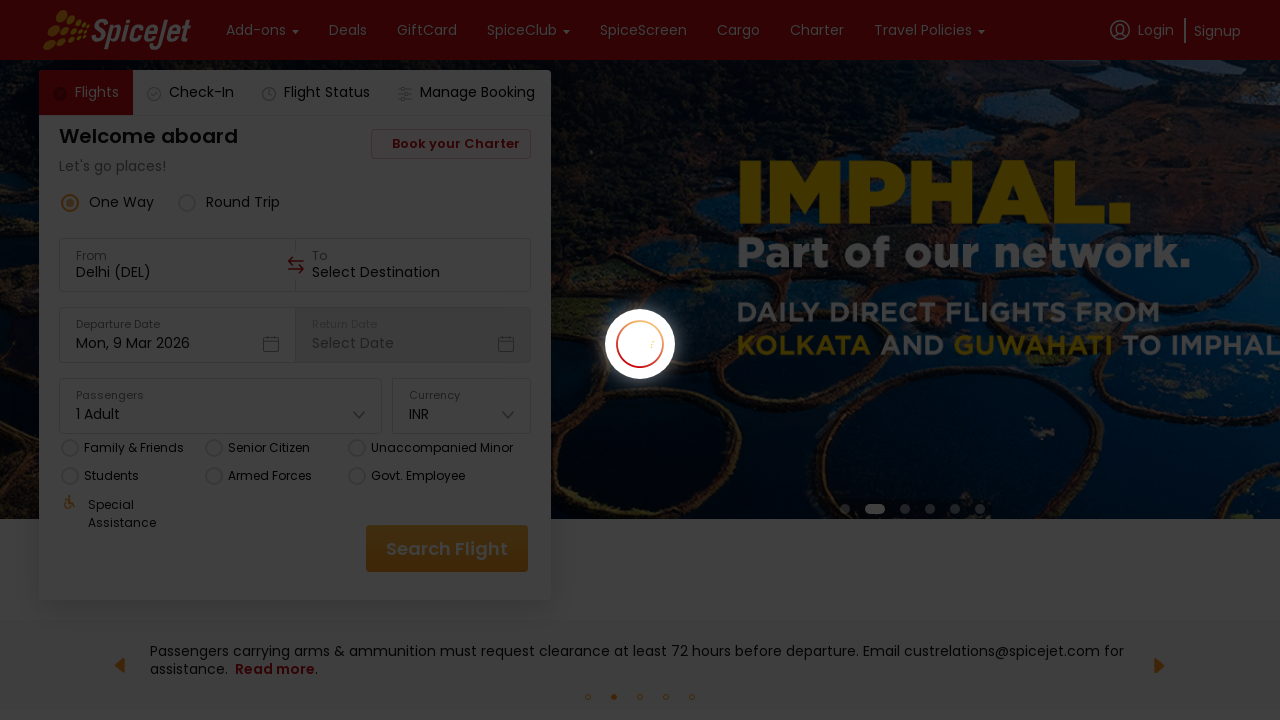

Waited for Departure Date field to be visible
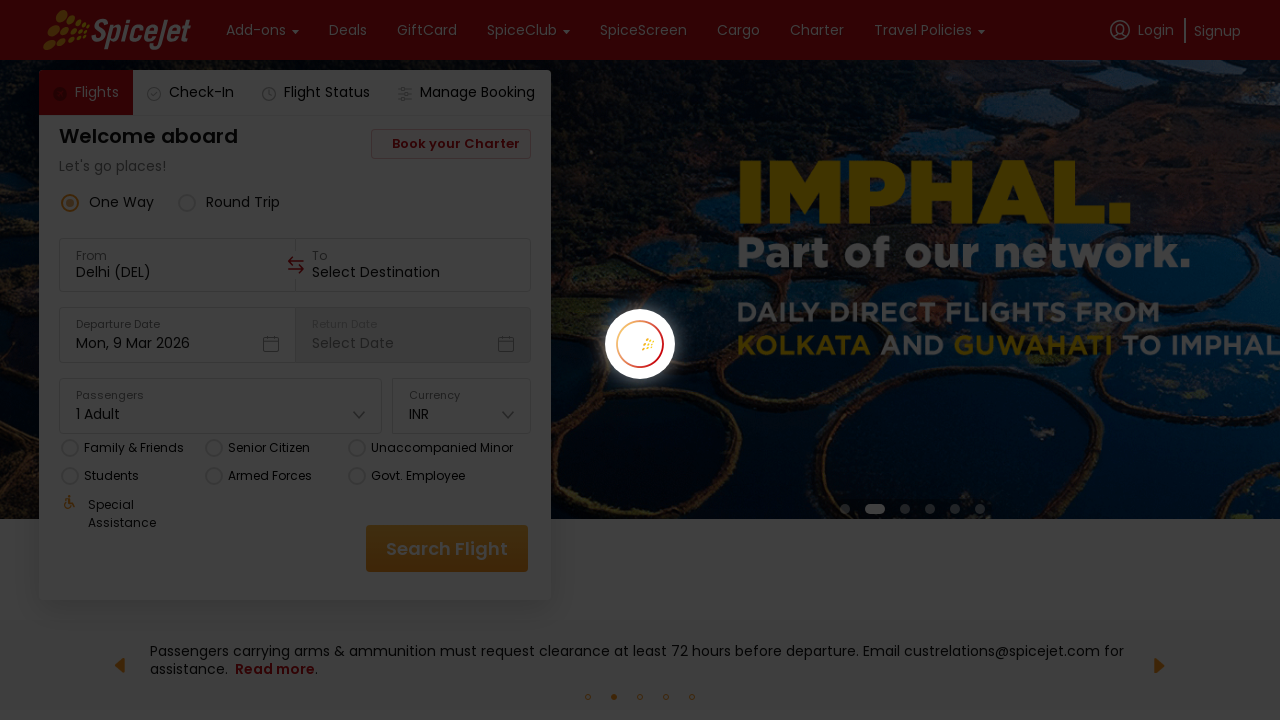

Clicked on Departure Date field to open calendar picker at (177, 330) on xpath=//div[normalize-space()='Departure Date']
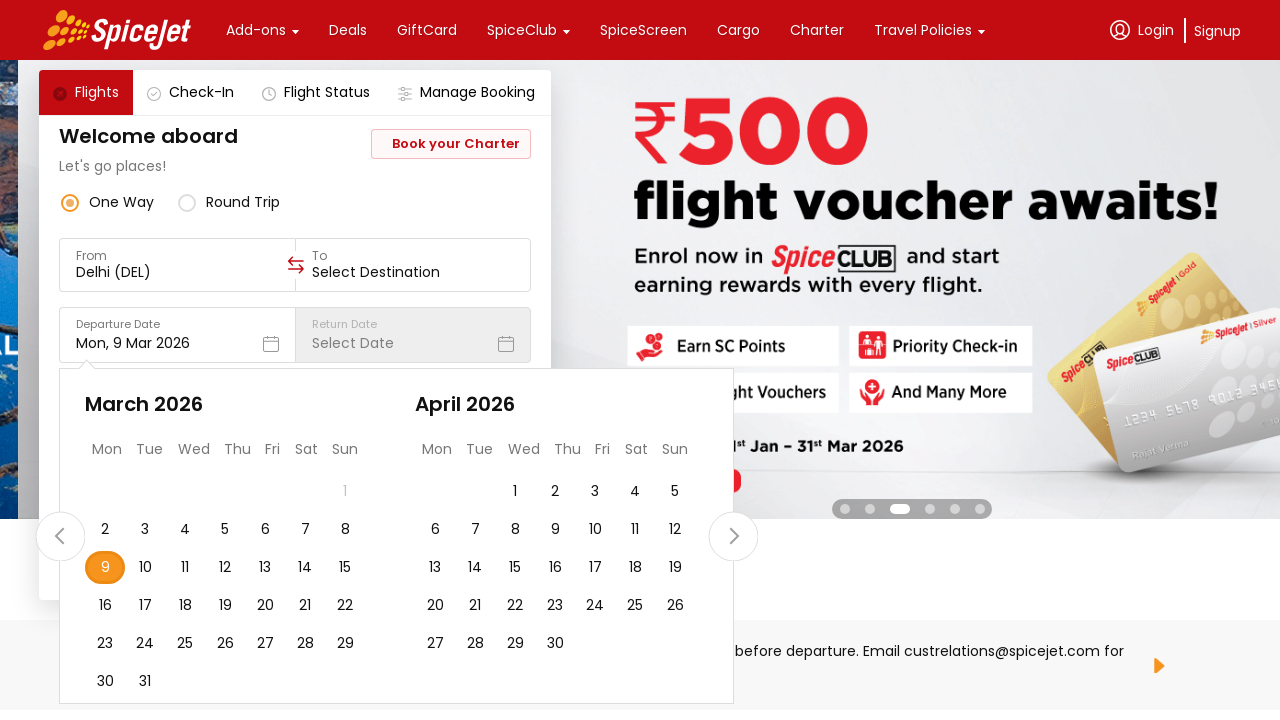

Calendar picker loaded and became visible
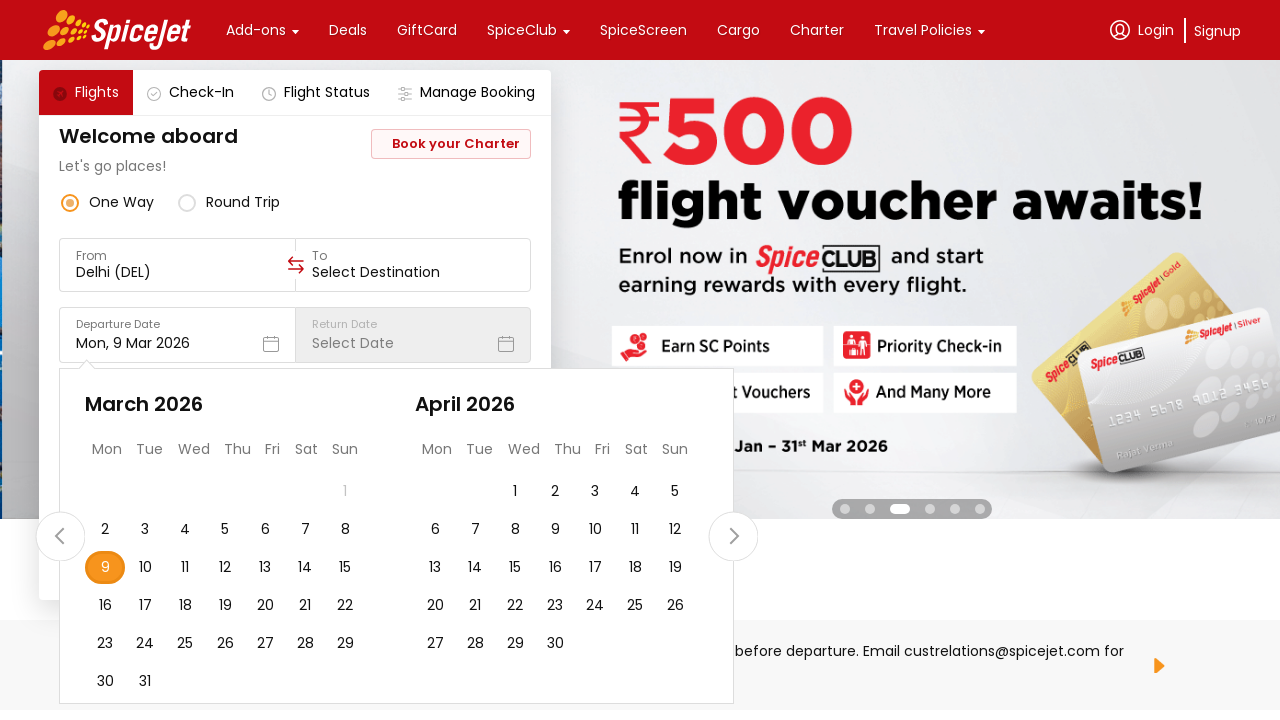

Located all month elements in calendar
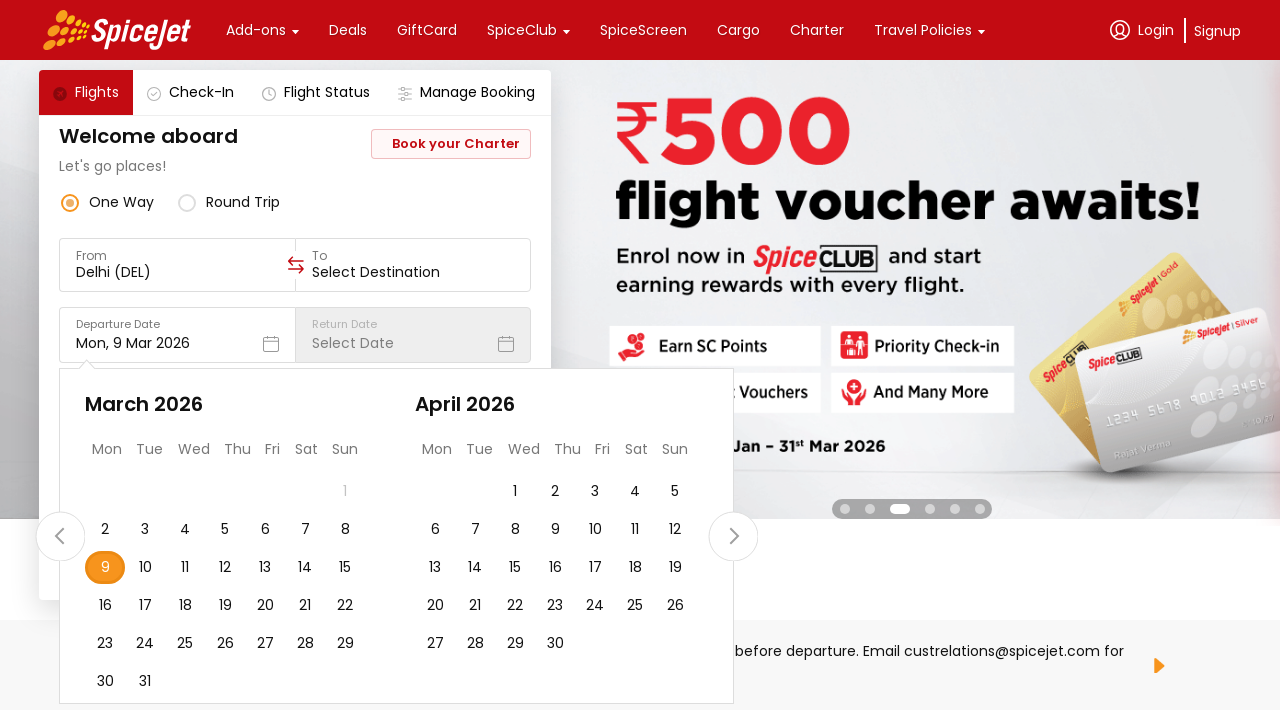

Found September in month 7
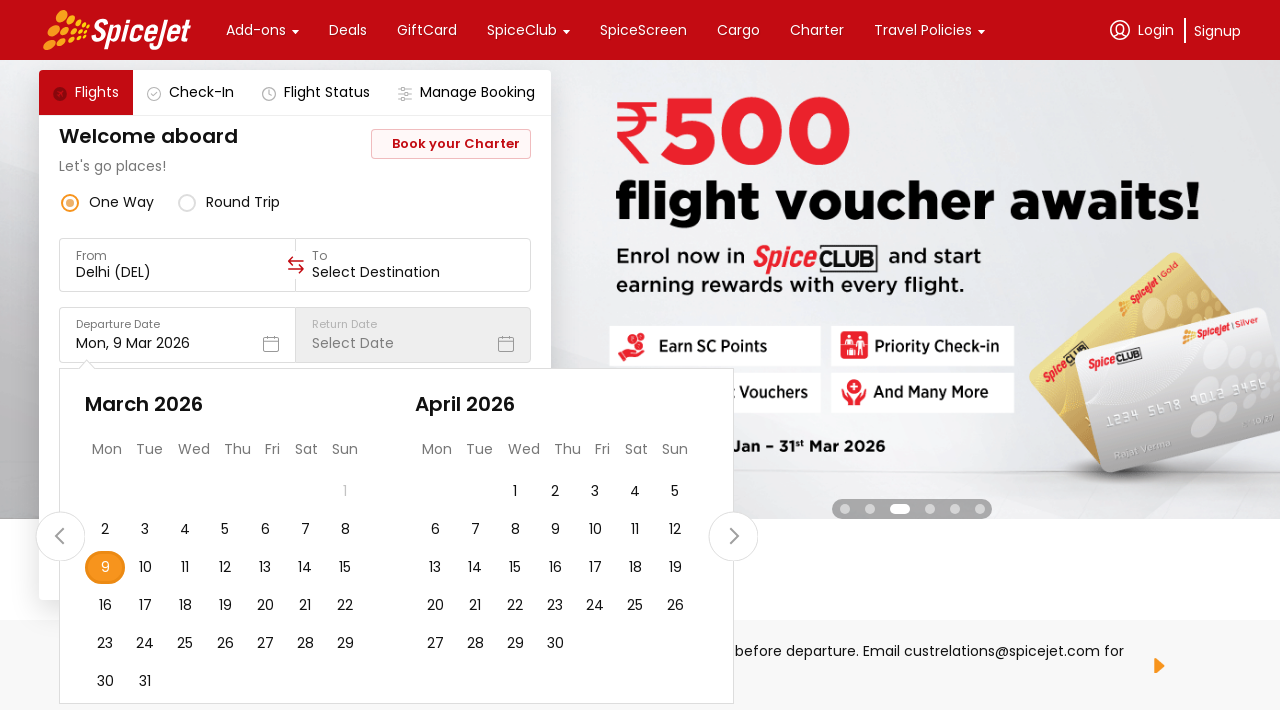

Clicked on the 14th of September at (396, 568) on (//div[@data-testid='undefined-calendar-day-14'])[7]
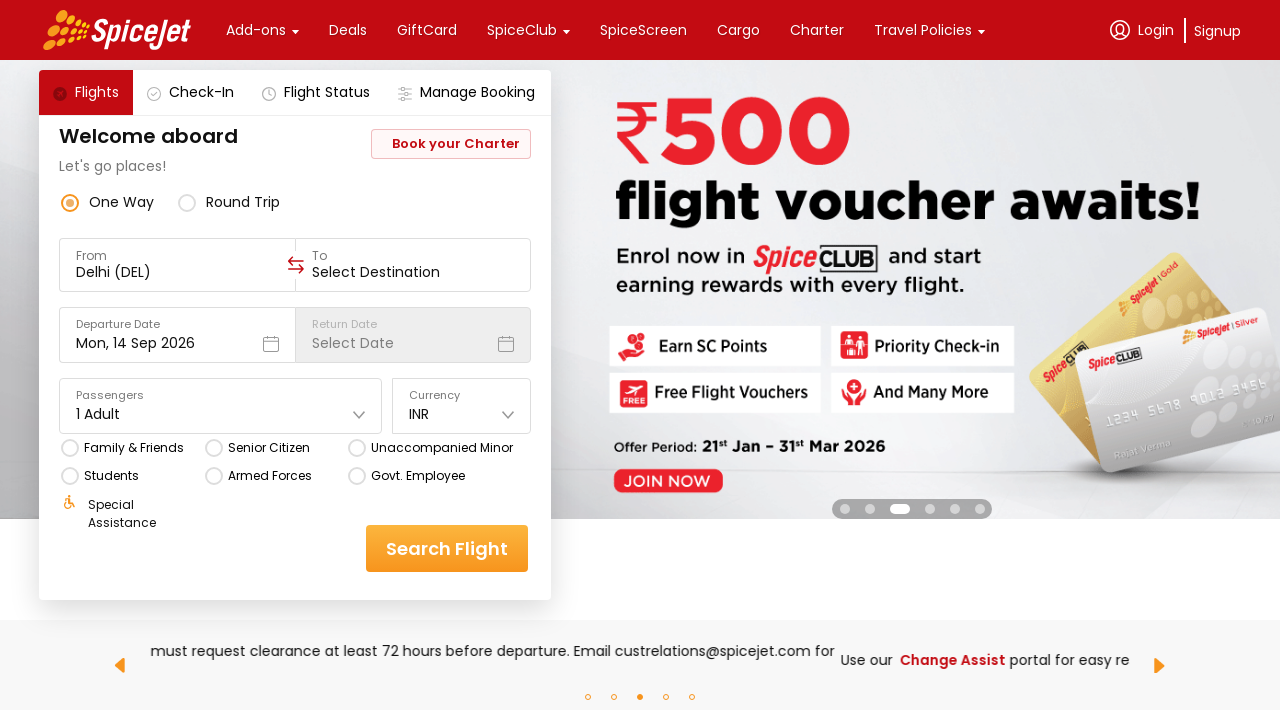

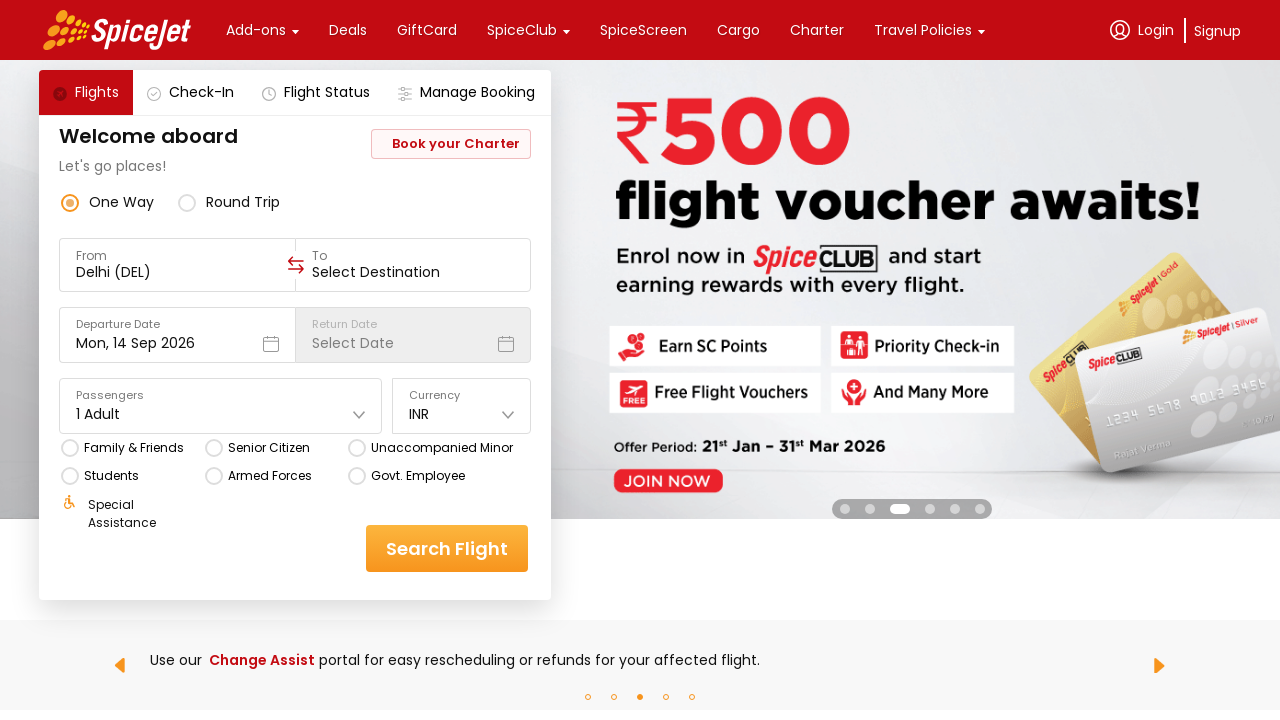